Tests password reset error message by entering an incorrect username and clicking the reset password button to verify the error message appears correctly

Starting URL: https://login1.nextbasecrm.com/?forgot_password=yes

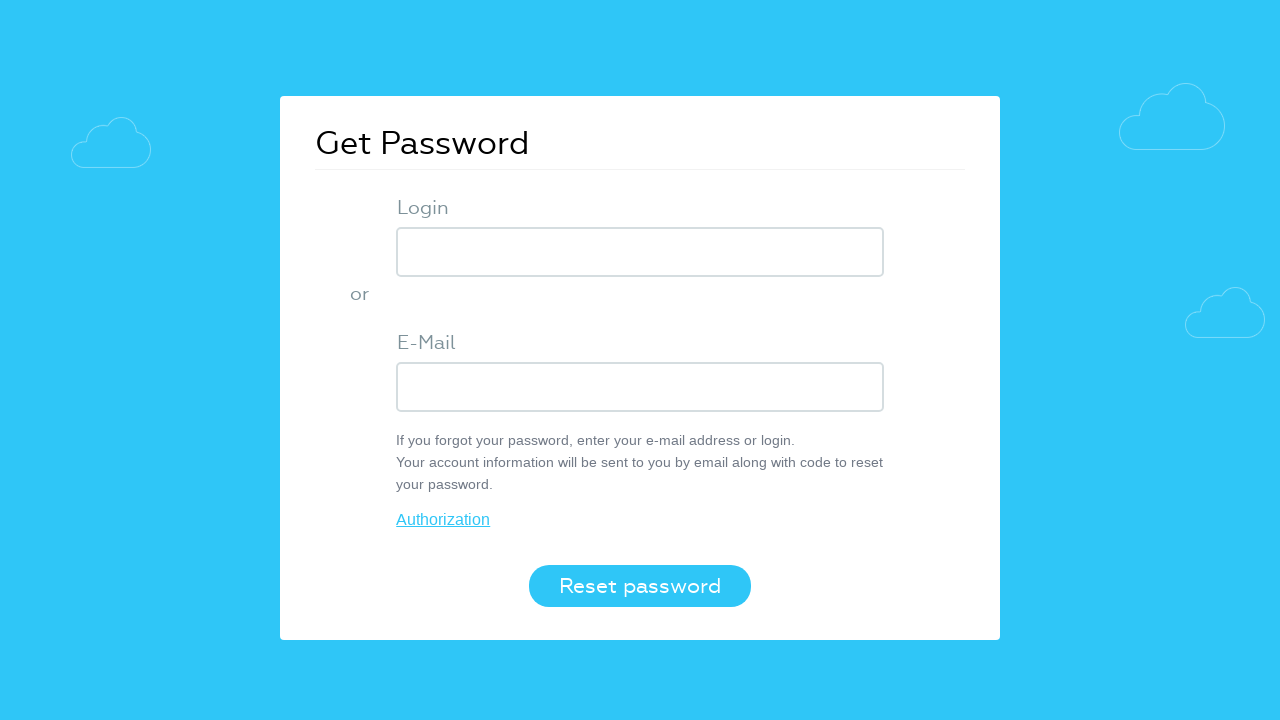

Entered 'incorrect' as username in login field on input.login-inp
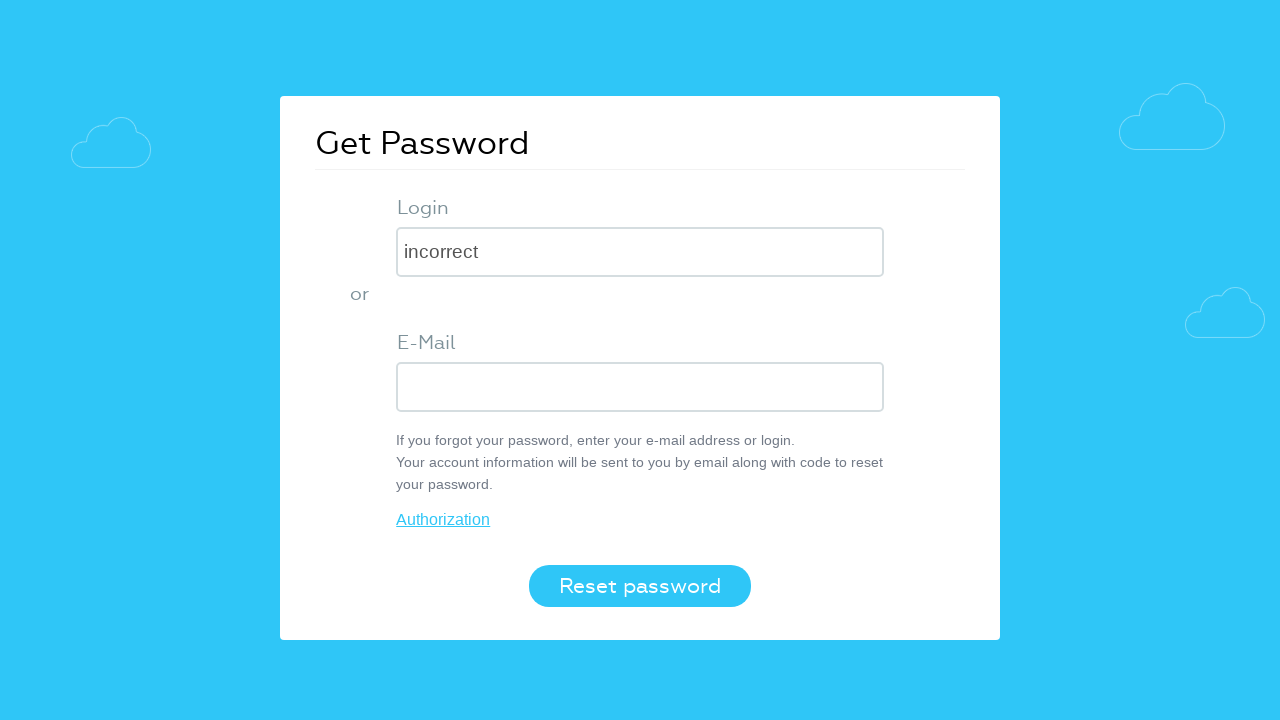

Clicked the Reset password button at (640, 586) on button[value='Reset password']
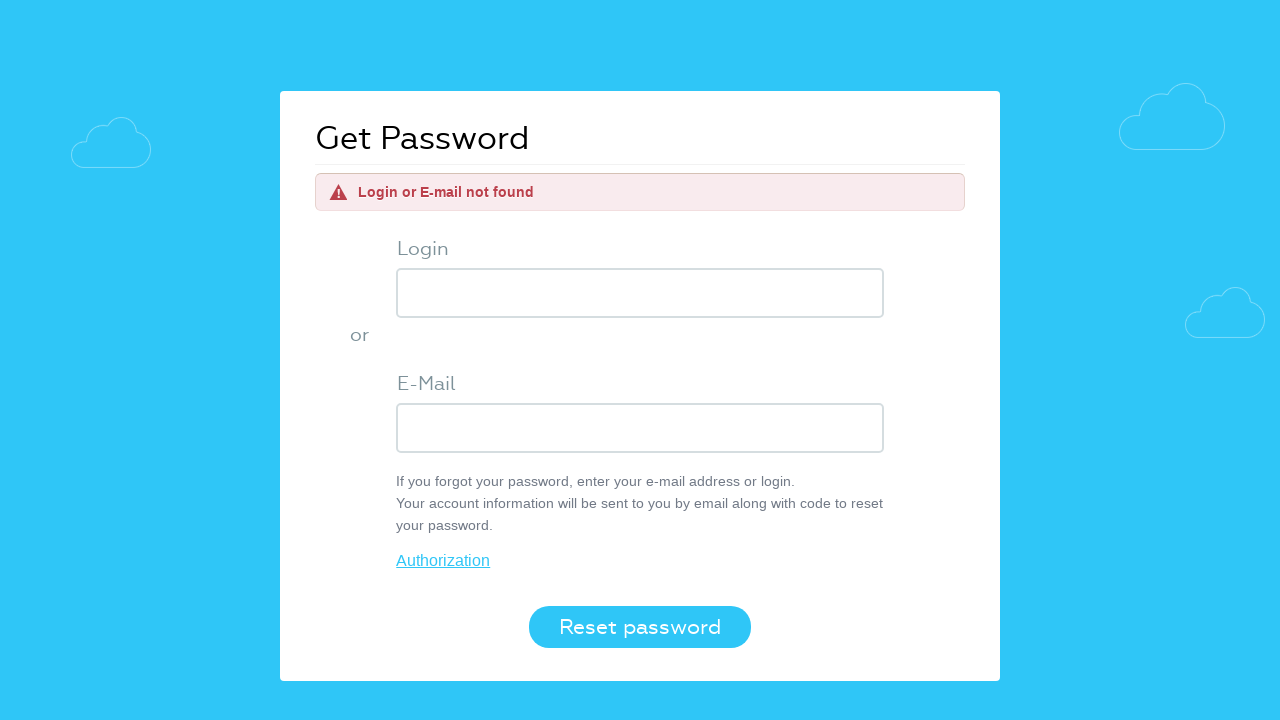

Error message element appeared on page
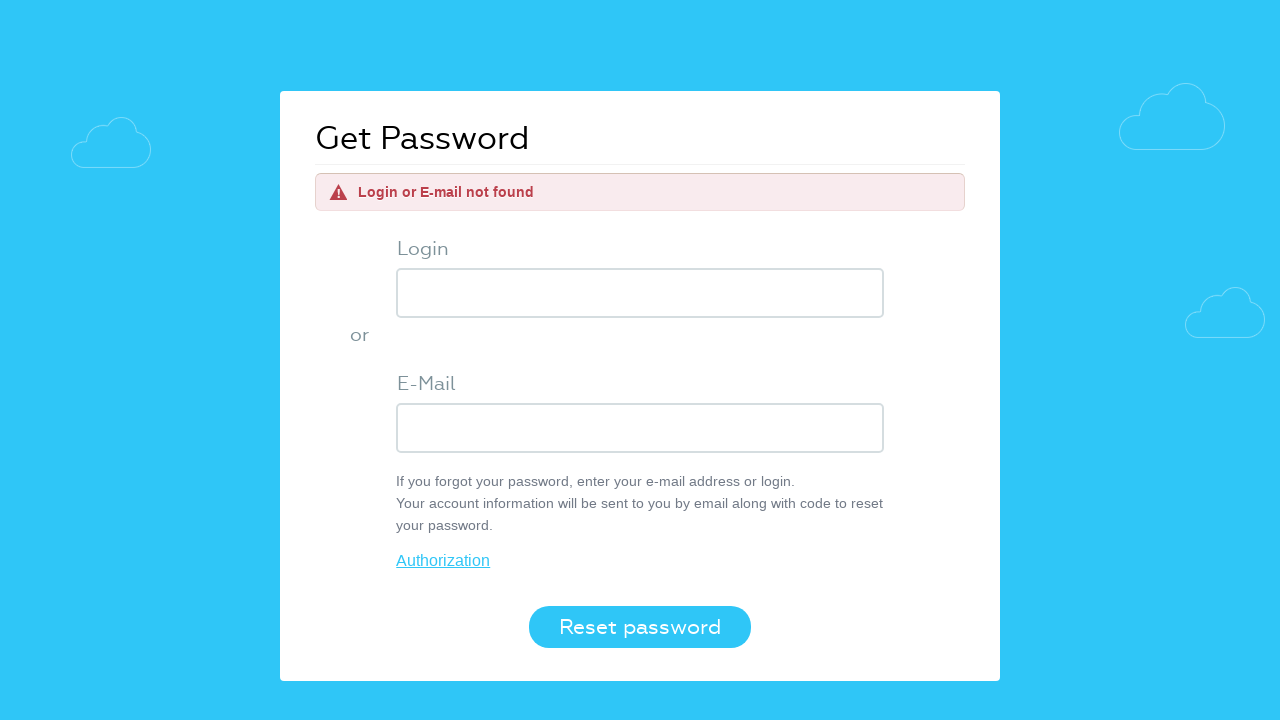

Retrieved error message text content
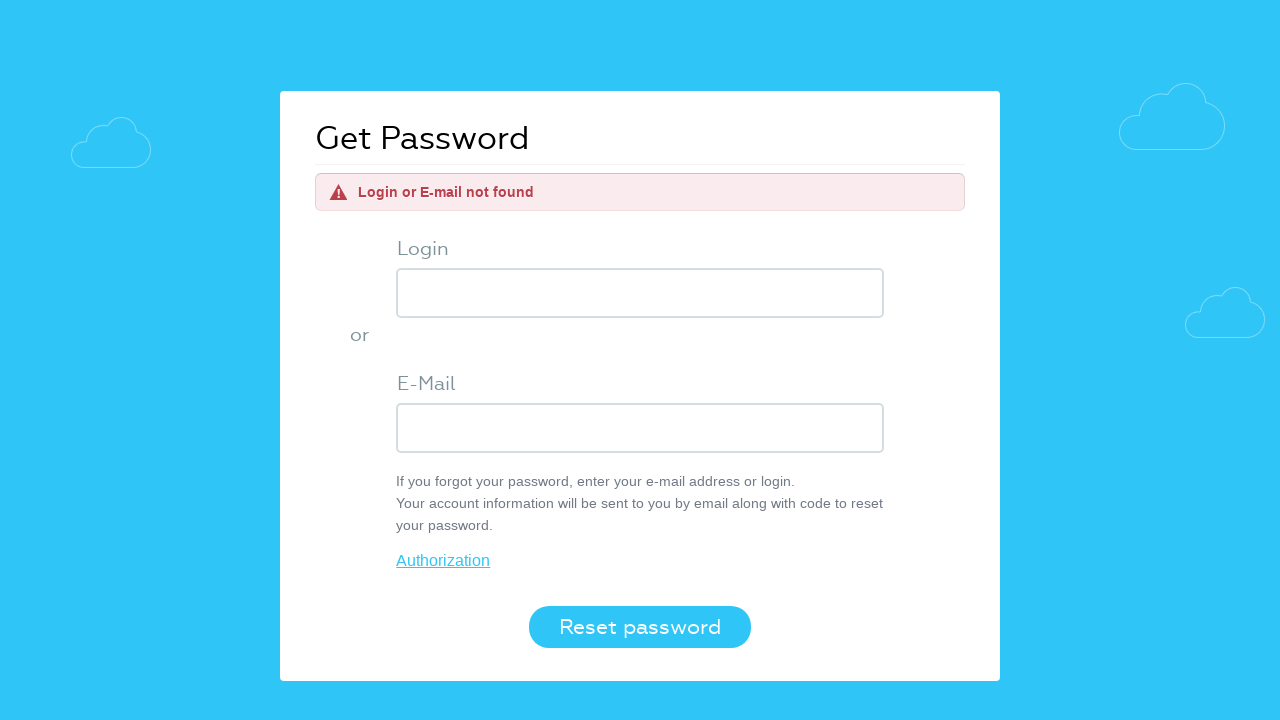

Verified error message displays 'Login or E-mail not found'
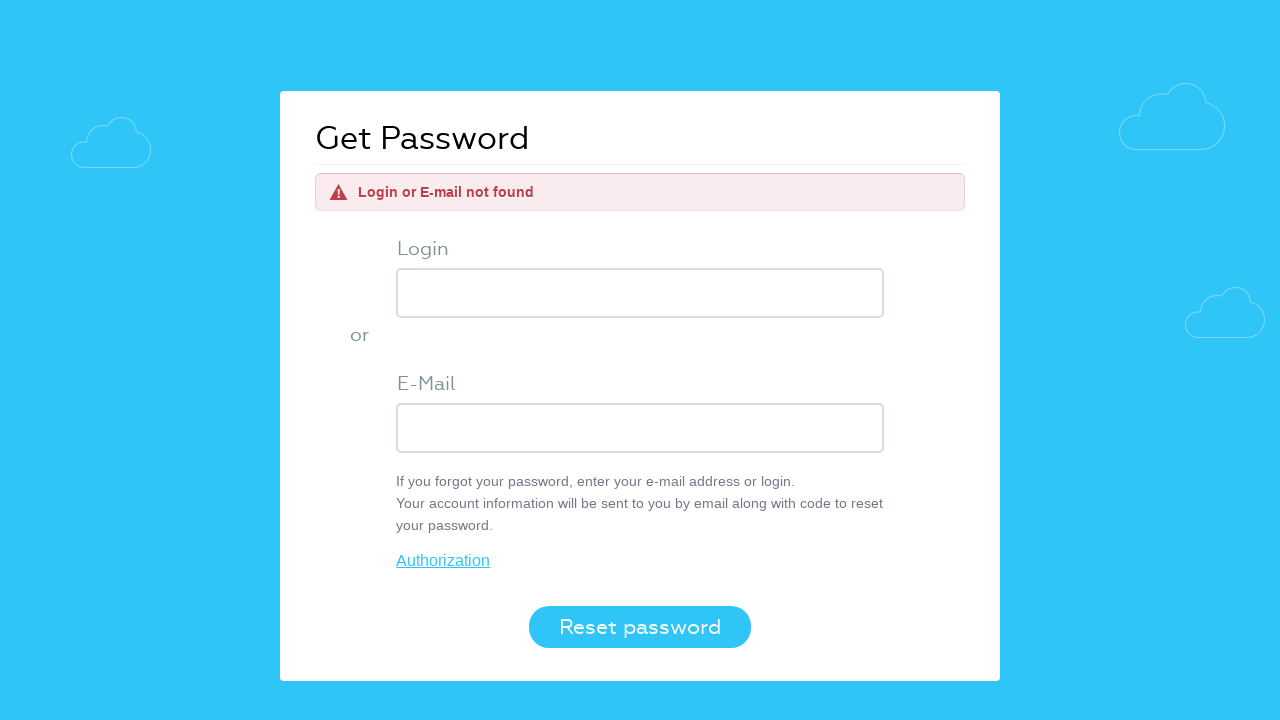

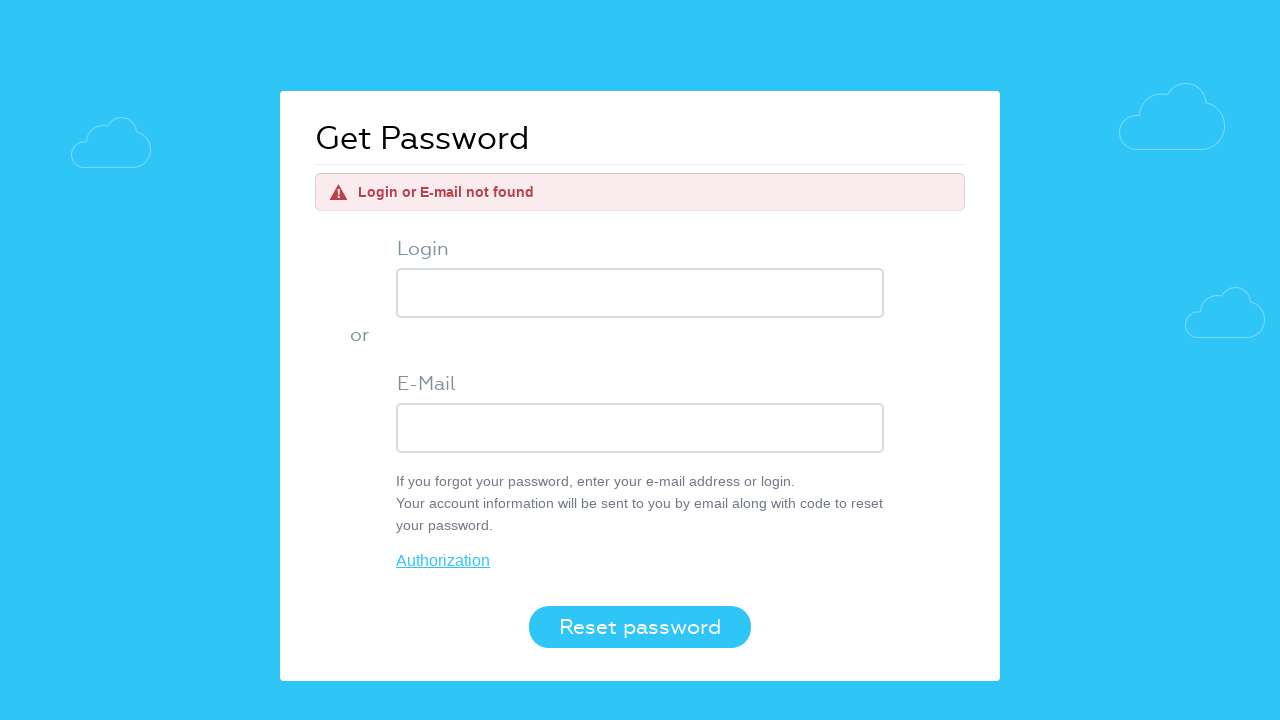